Tests that pressing Escape cancels edits and restores the original text.

Starting URL: https://demo.playwright.dev/todomvc

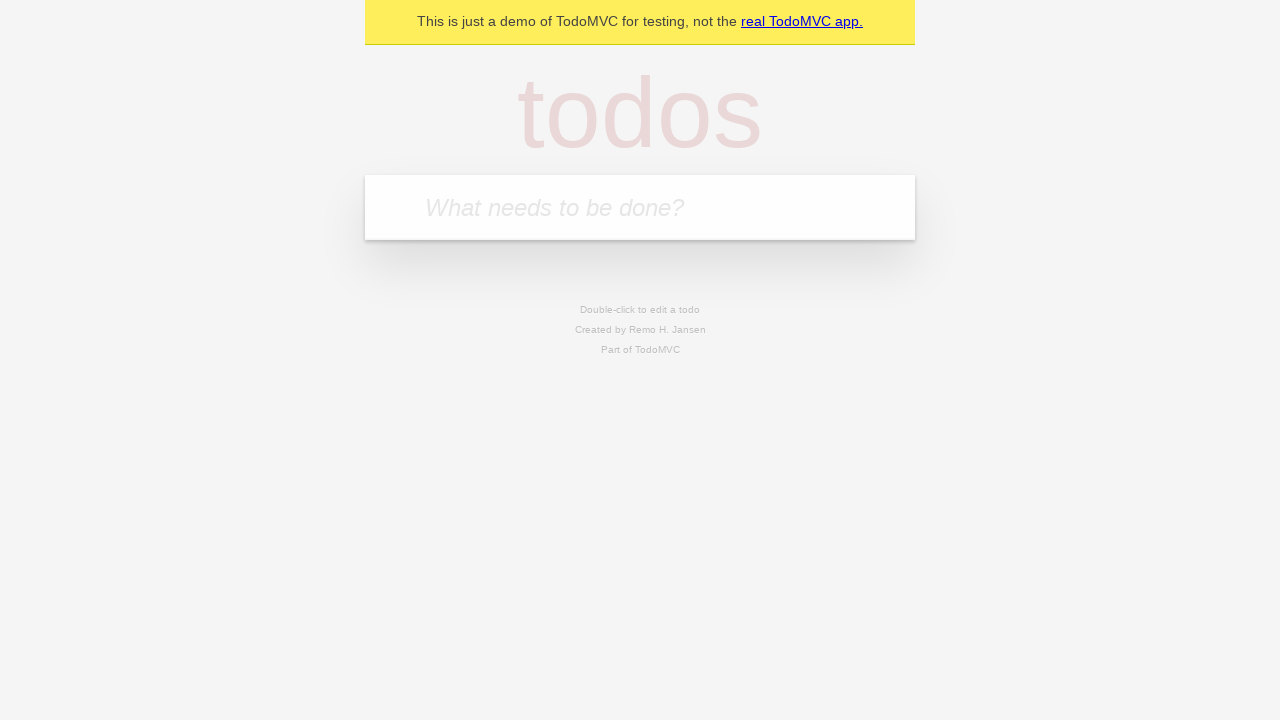

Filled input field with first todo 'buy some cheese' on internal:attr=[placeholder="What needs to be done?"i]
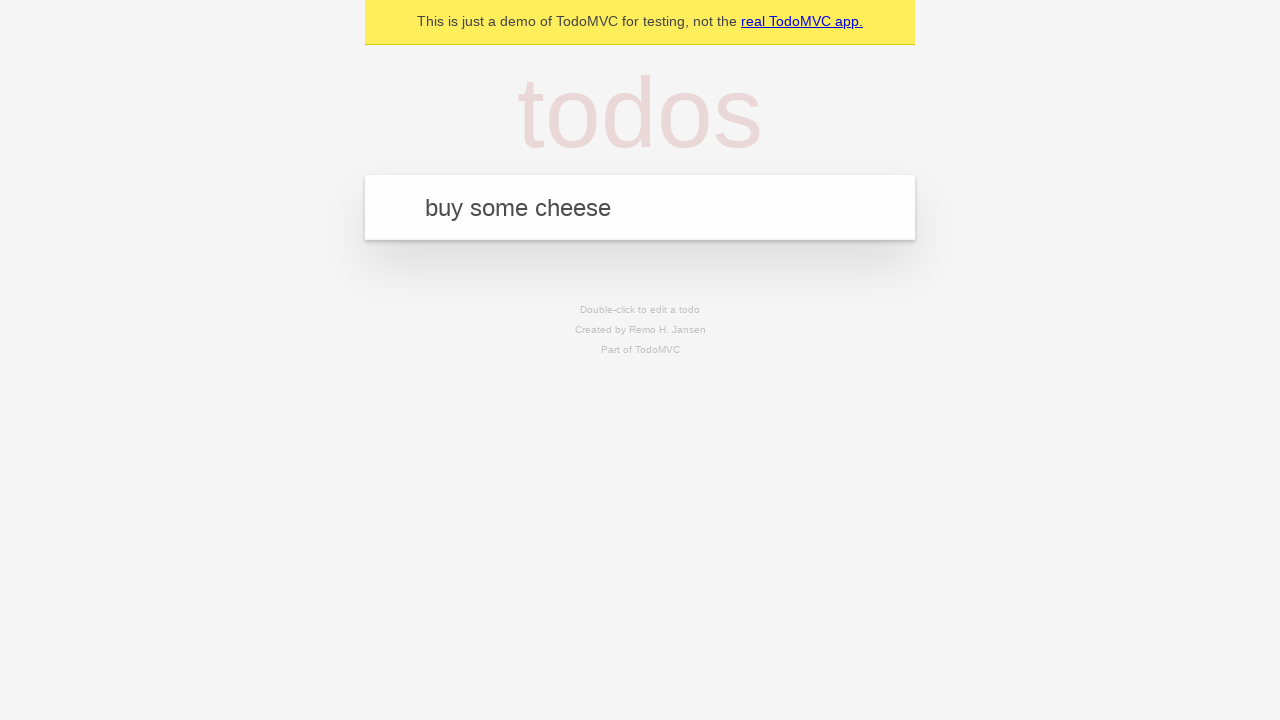

Pressed Enter to add first todo on internal:attr=[placeholder="What needs to be done?"i]
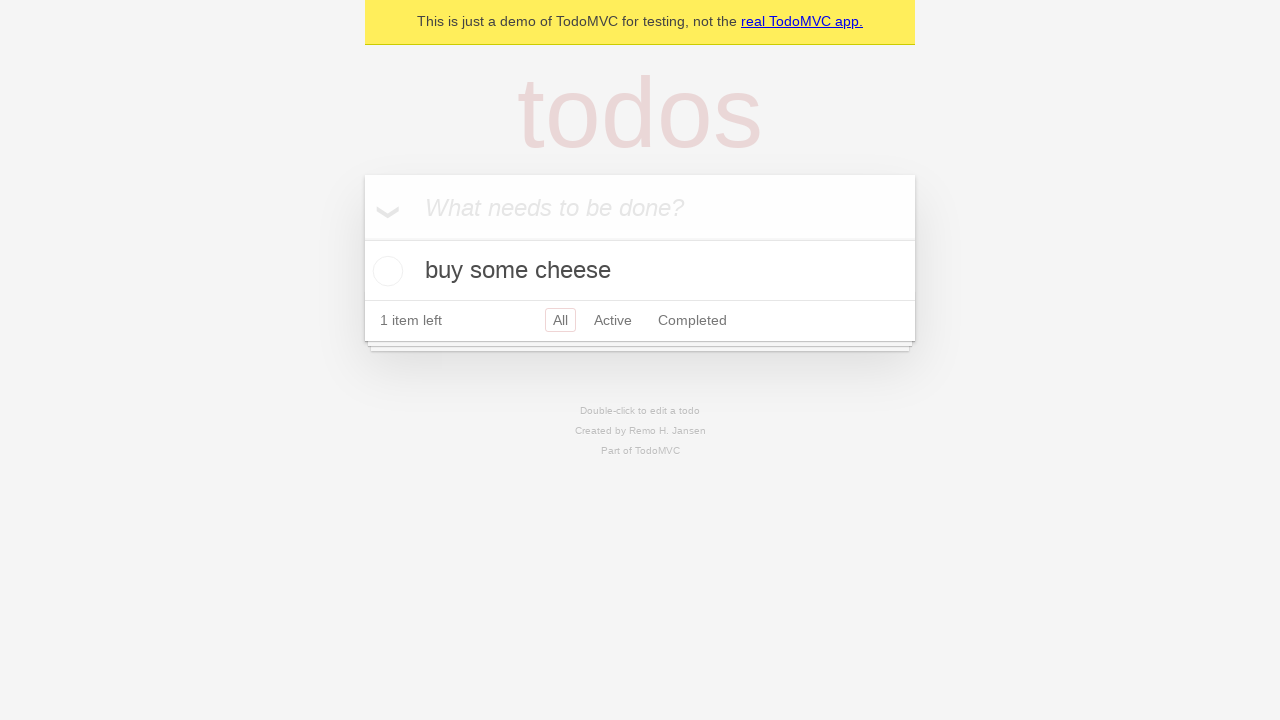

Filled input field with second todo 'feed the cat' on internal:attr=[placeholder="What needs to be done?"i]
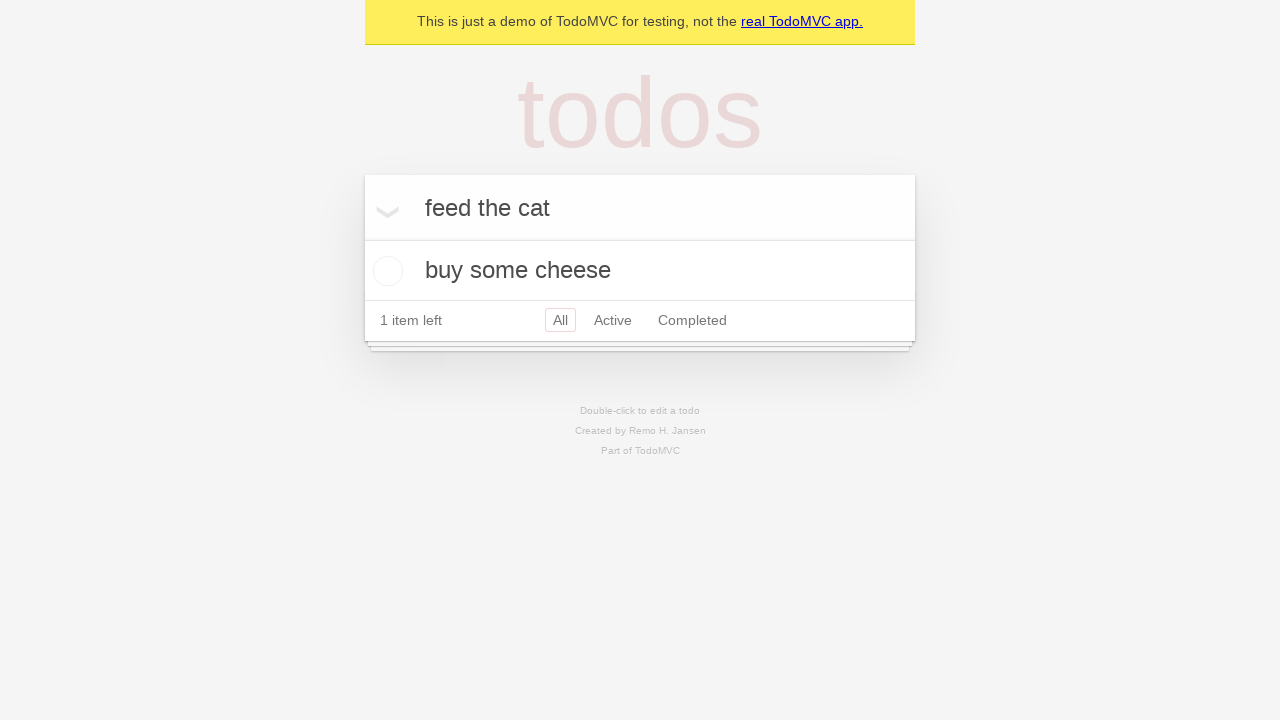

Pressed Enter to add second todo on internal:attr=[placeholder="What needs to be done?"i]
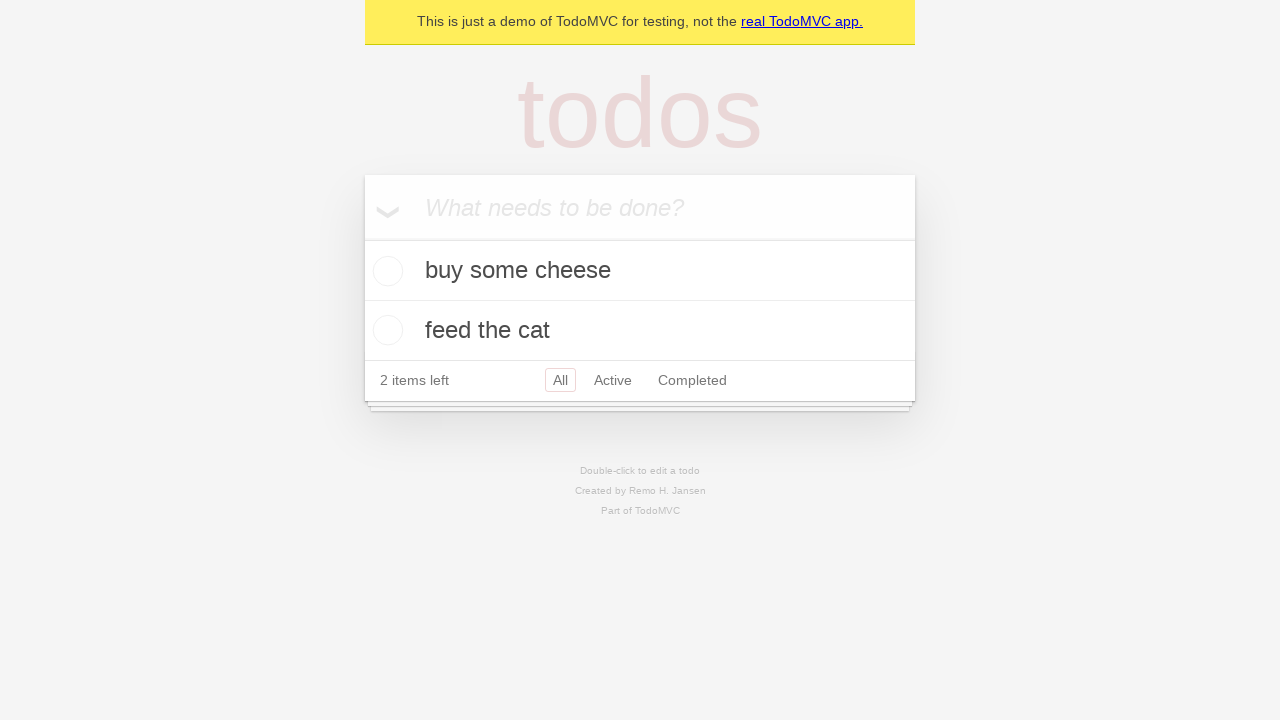

Filled input field with third todo 'book a doctors appointment' on internal:attr=[placeholder="What needs to be done?"i]
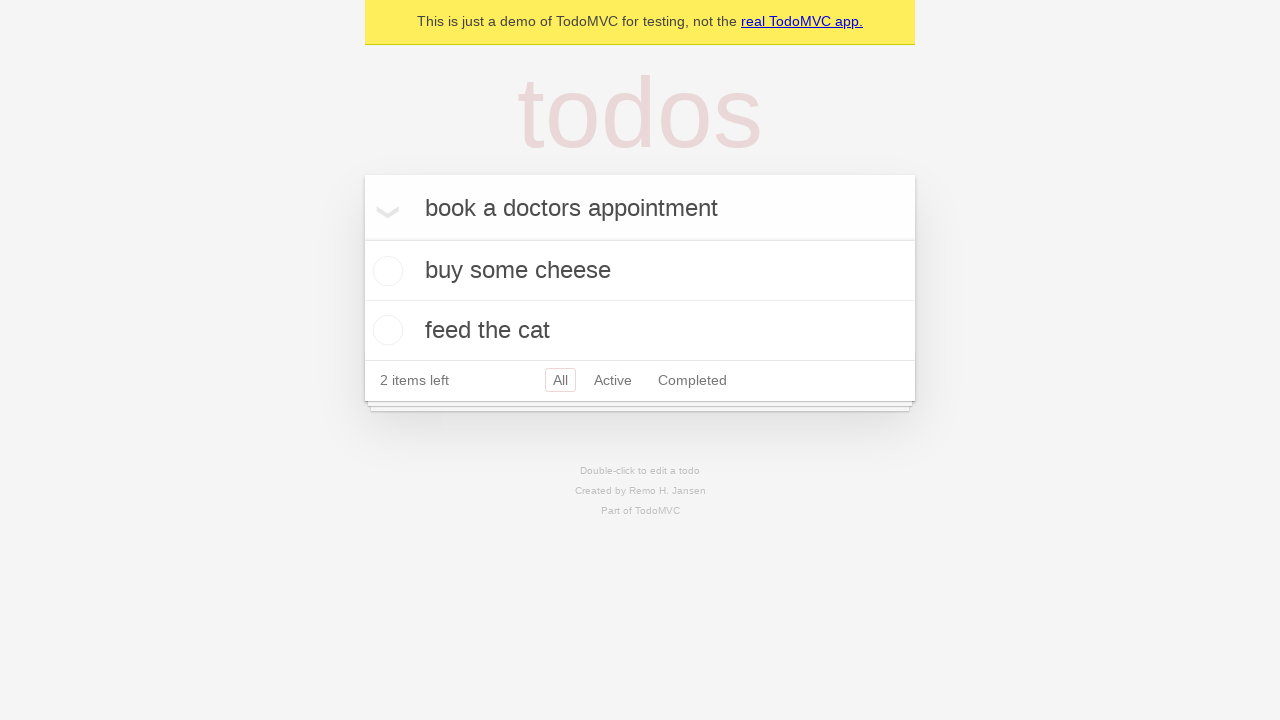

Pressed Enter to add third todo on internal:attr=[placeholder="What needs to be done?"i]
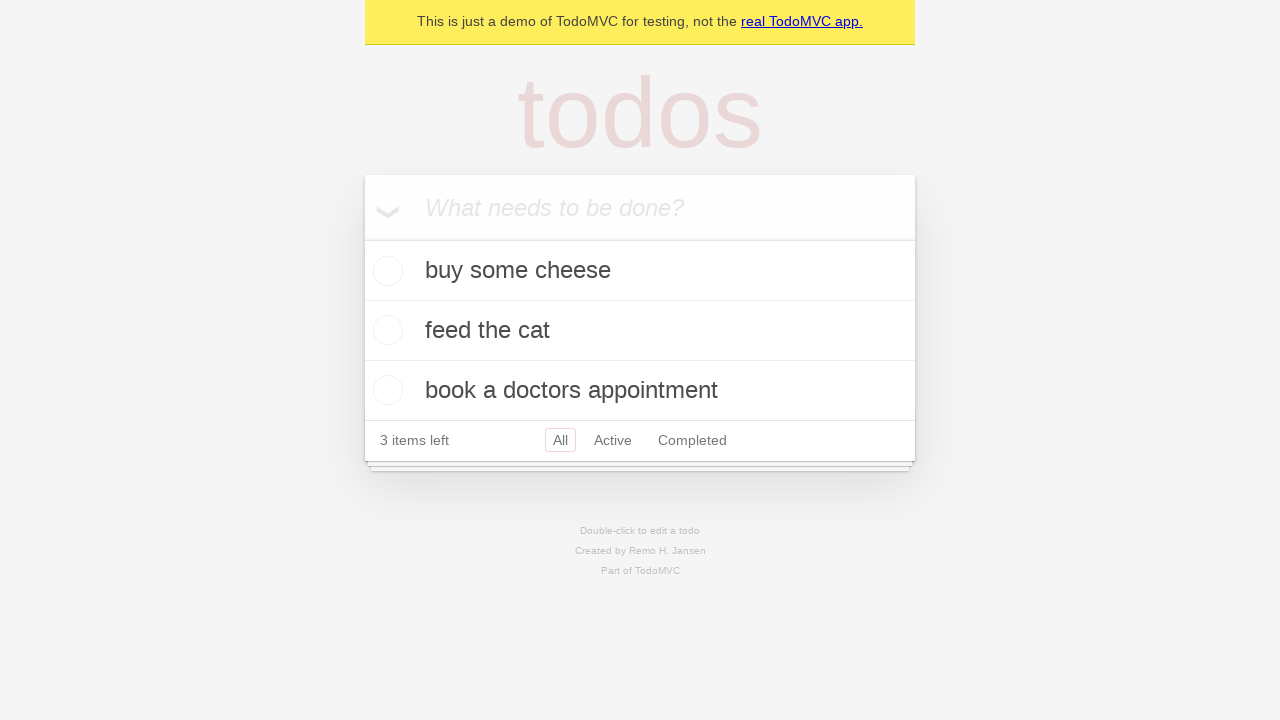

Double-clicked second todo item to enter edit mode at (640, 331) on internal:testid=[data-testid="todo-item"s] >> nth=1
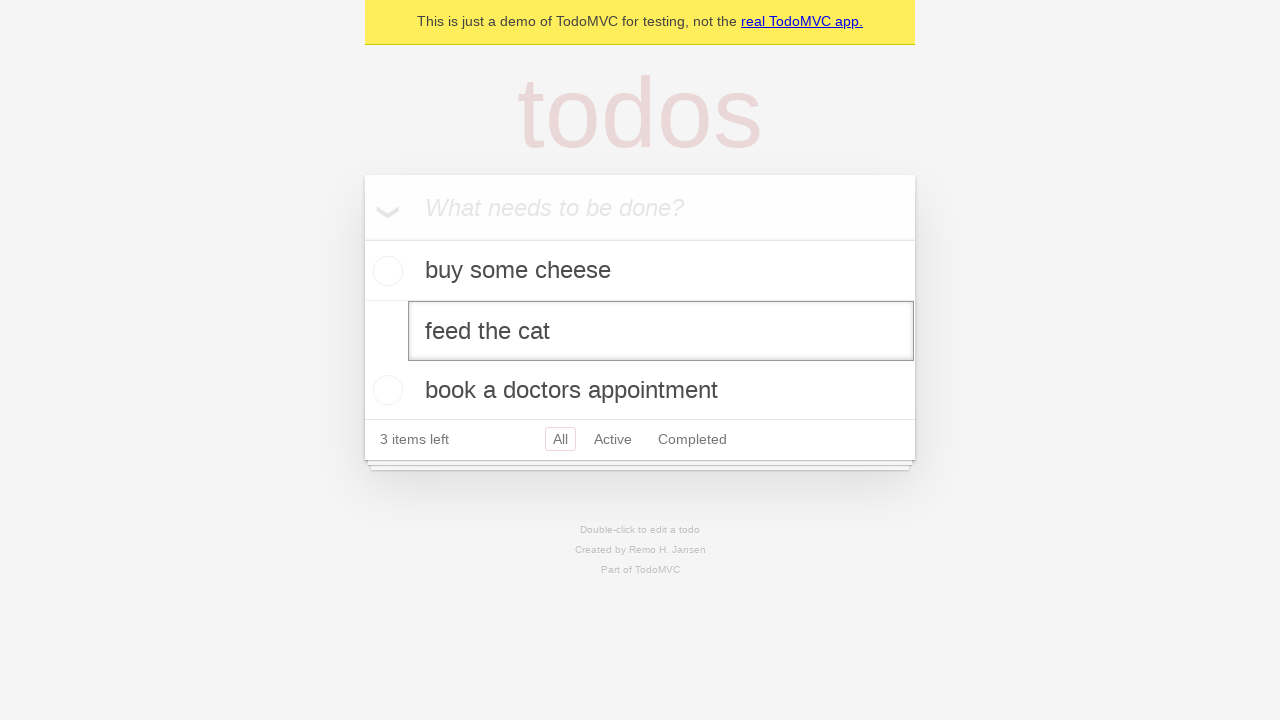

Filled edit textbox with new text 'buy some sausages' on internal:testid=[data-testid="todo-item"s] >> nth=1 >> internal:role=textbox[nam
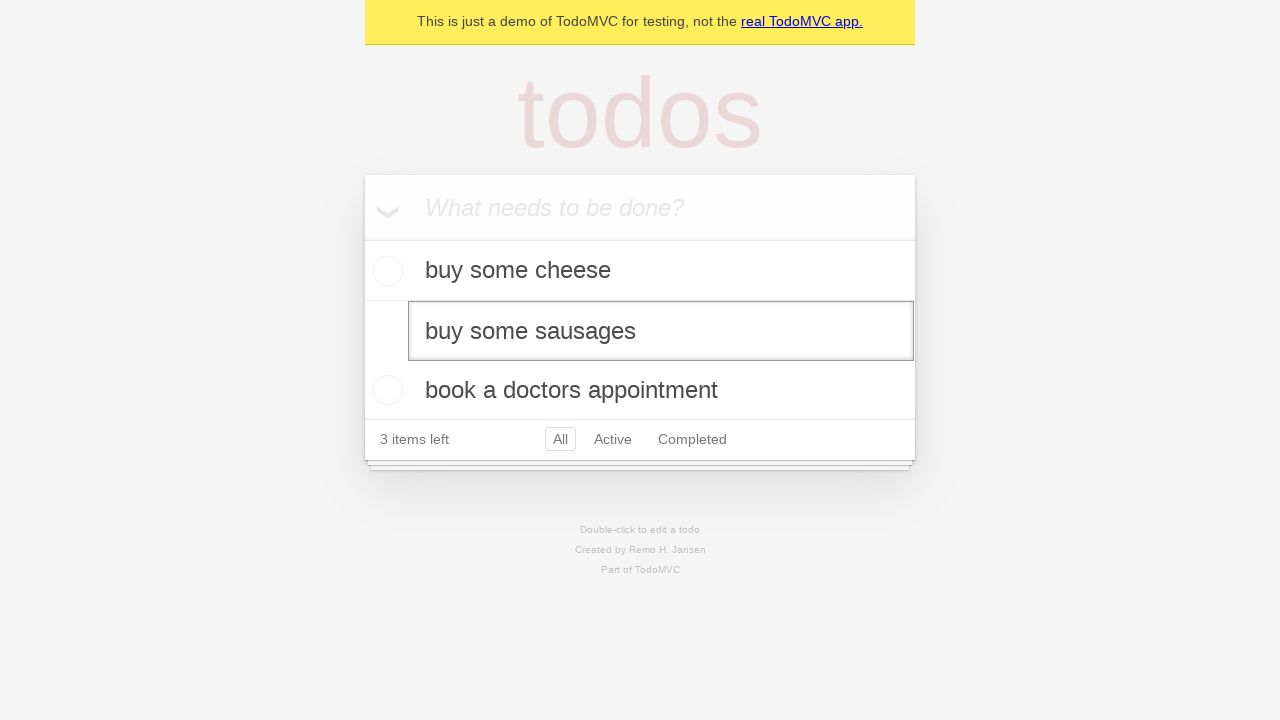

Pressed Escape to cancel edit and restore original text on internal:testid=[data-testid="todo-item"s] >> nth=1 >> internal:role=textbox[nam
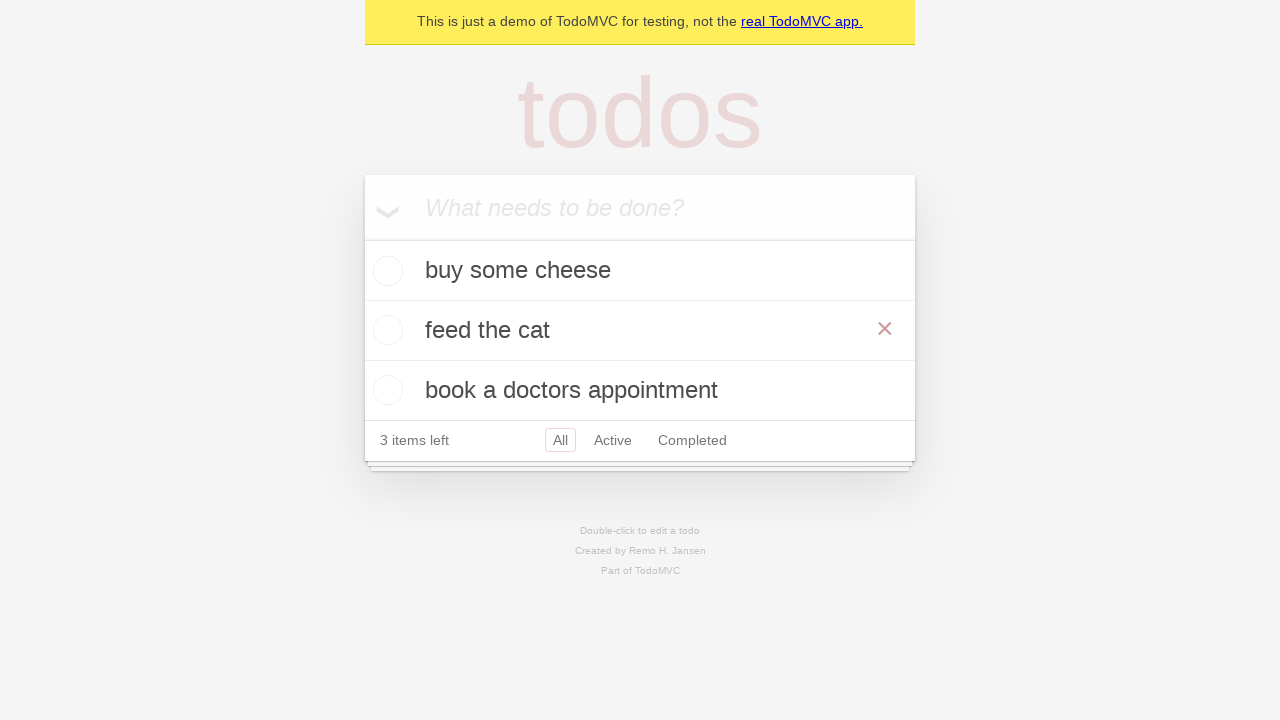

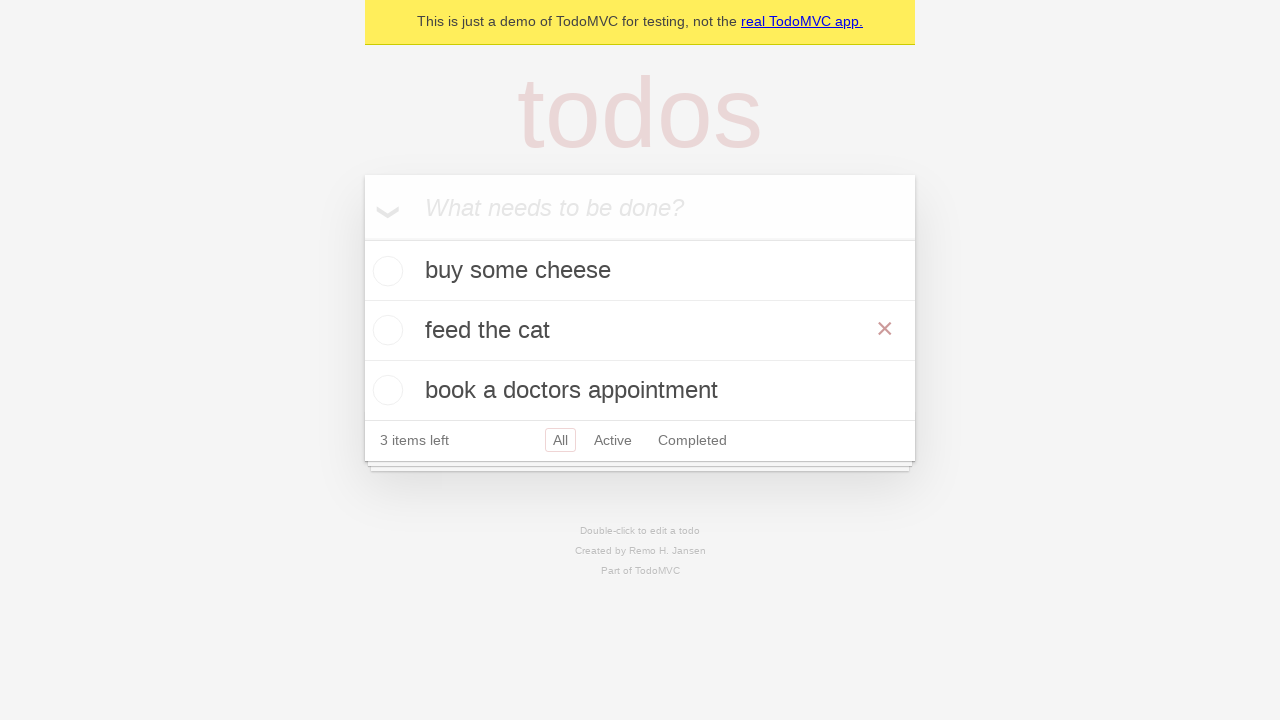